Navigates to DemoBlaze website and verifies the page title matches the expected value

Starting URL: https://www.demoblaze.com/

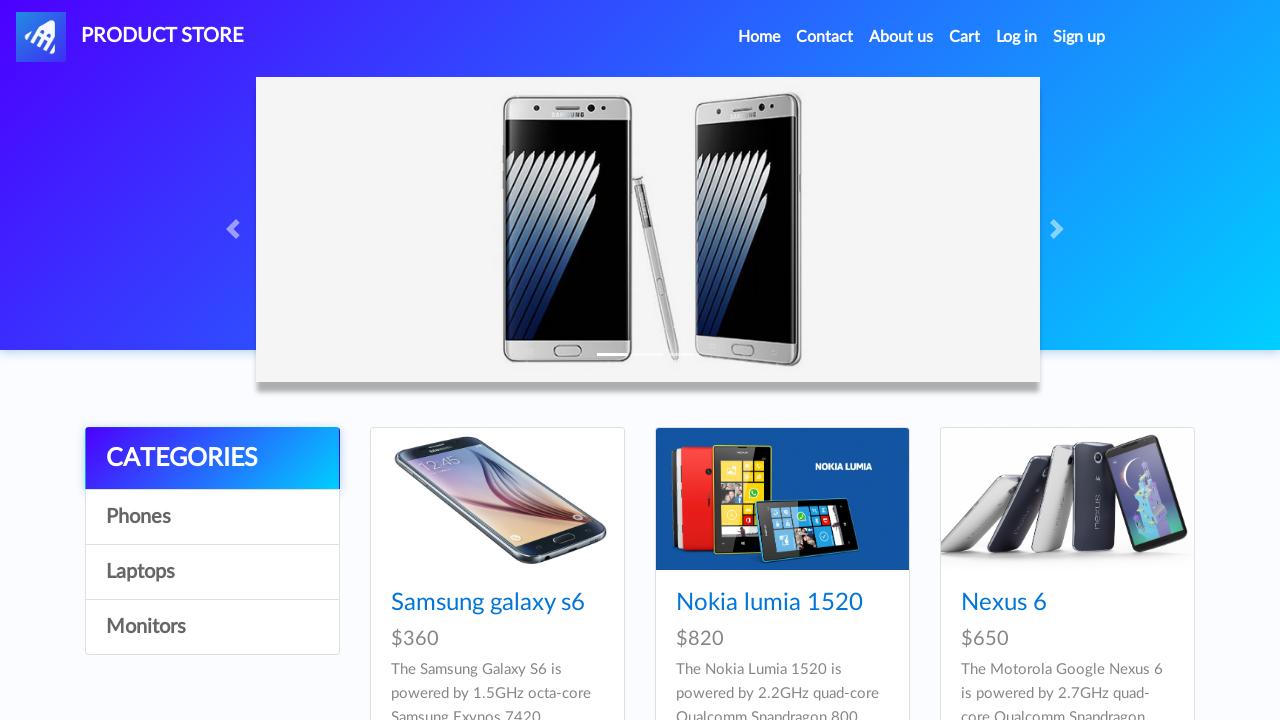

Retrieved page title from DemoBlaze website
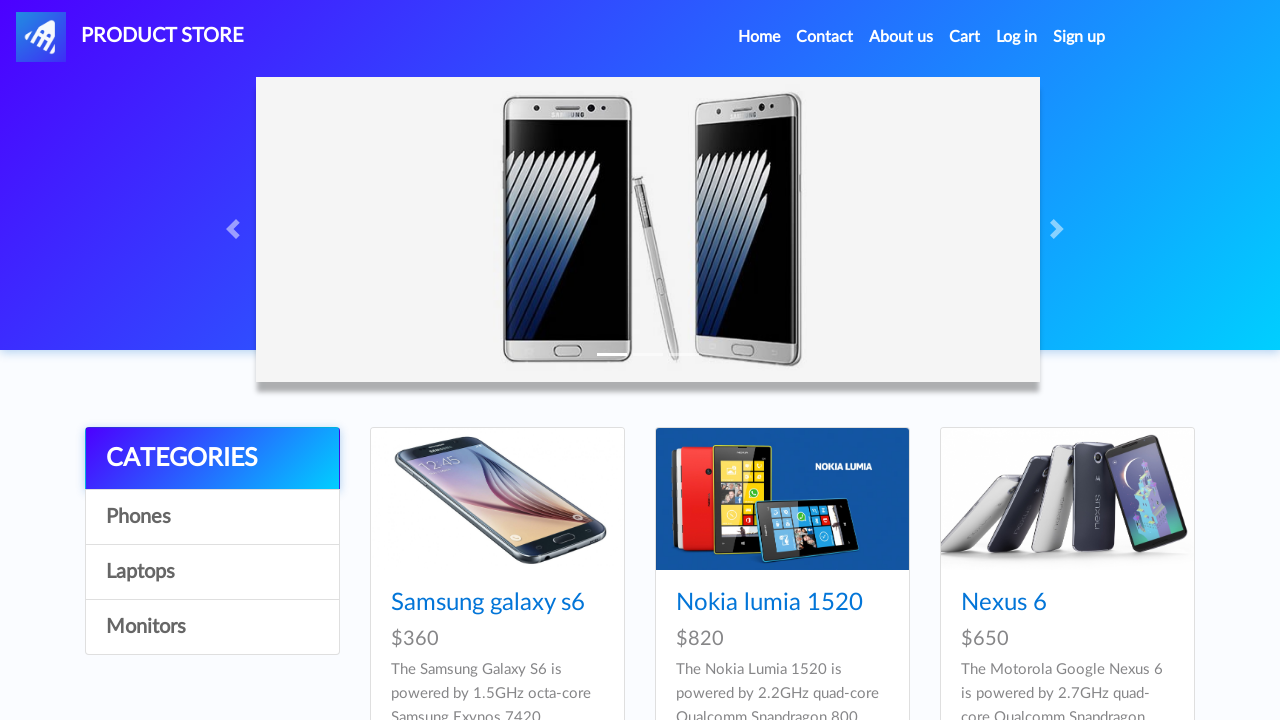

Set expected title to 'STORE'
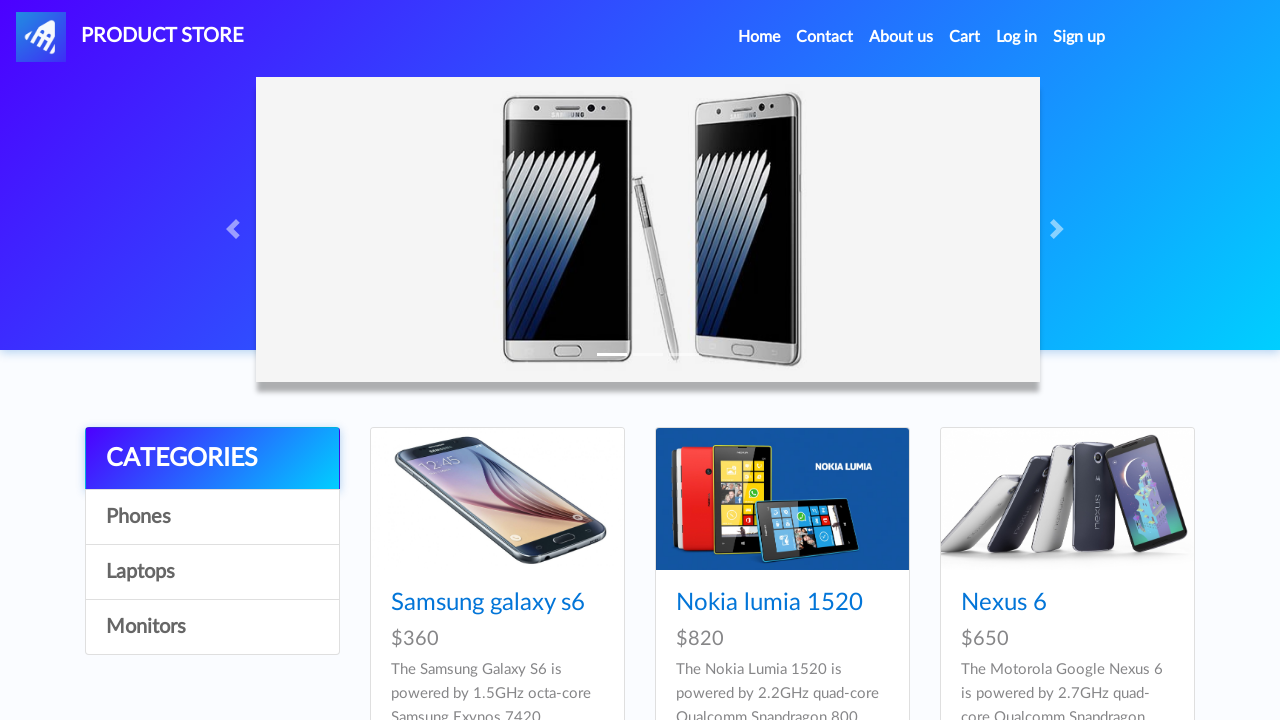

Page title verification passed - actual title matches expected title 'STORE'
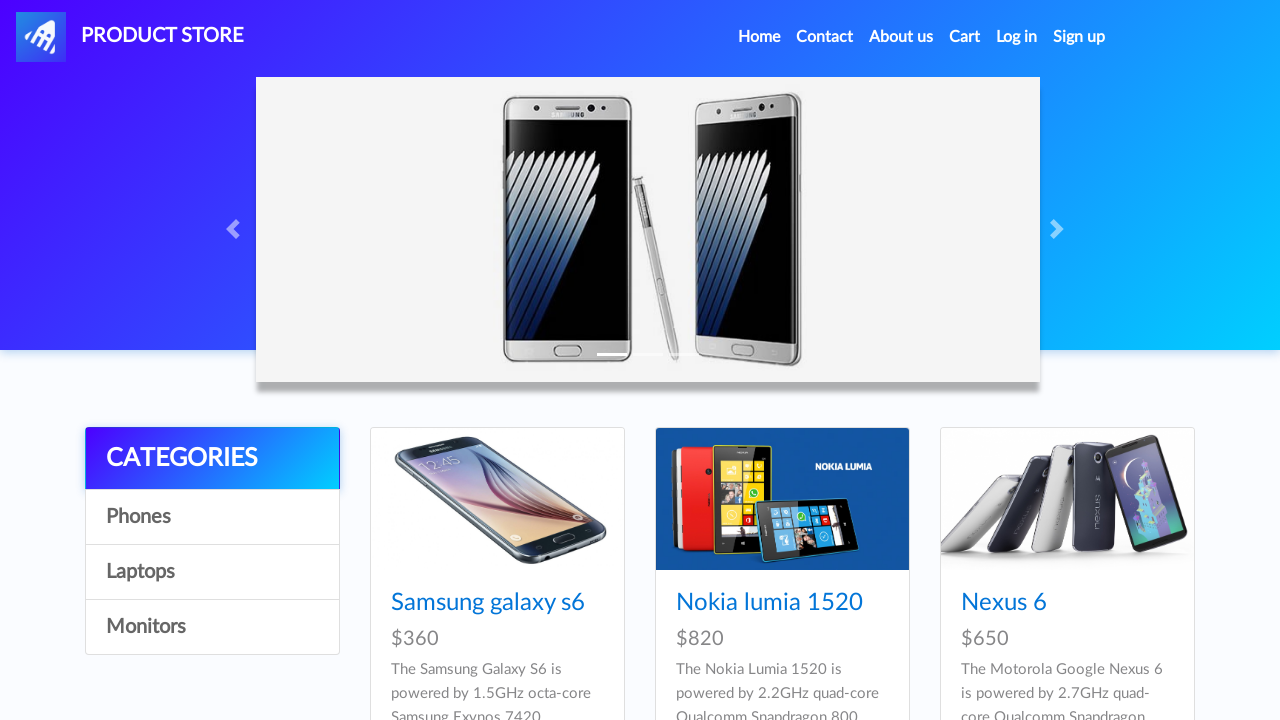

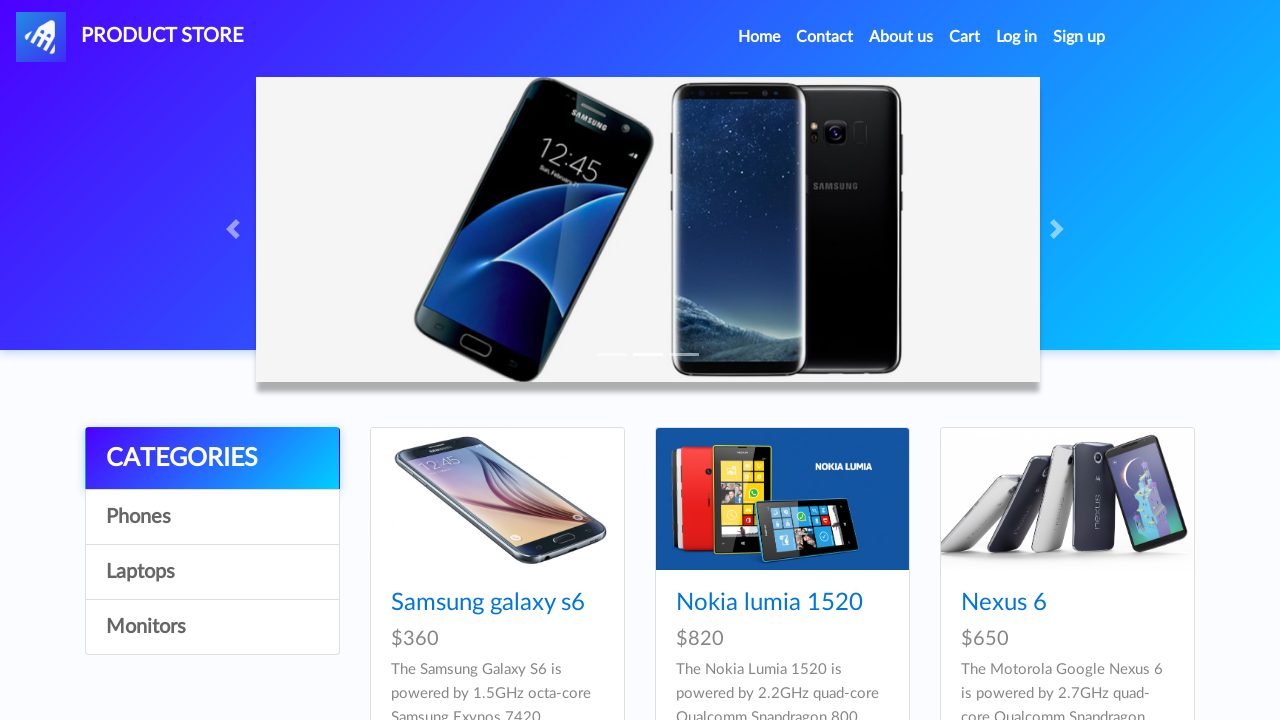